Tests JavaScript alert and confirm dialog handling by entering names and triggering different types of alerts, then accepting or dismissing them

Starting URL: https://rahulshettyacademy.com/AutomationPractice/

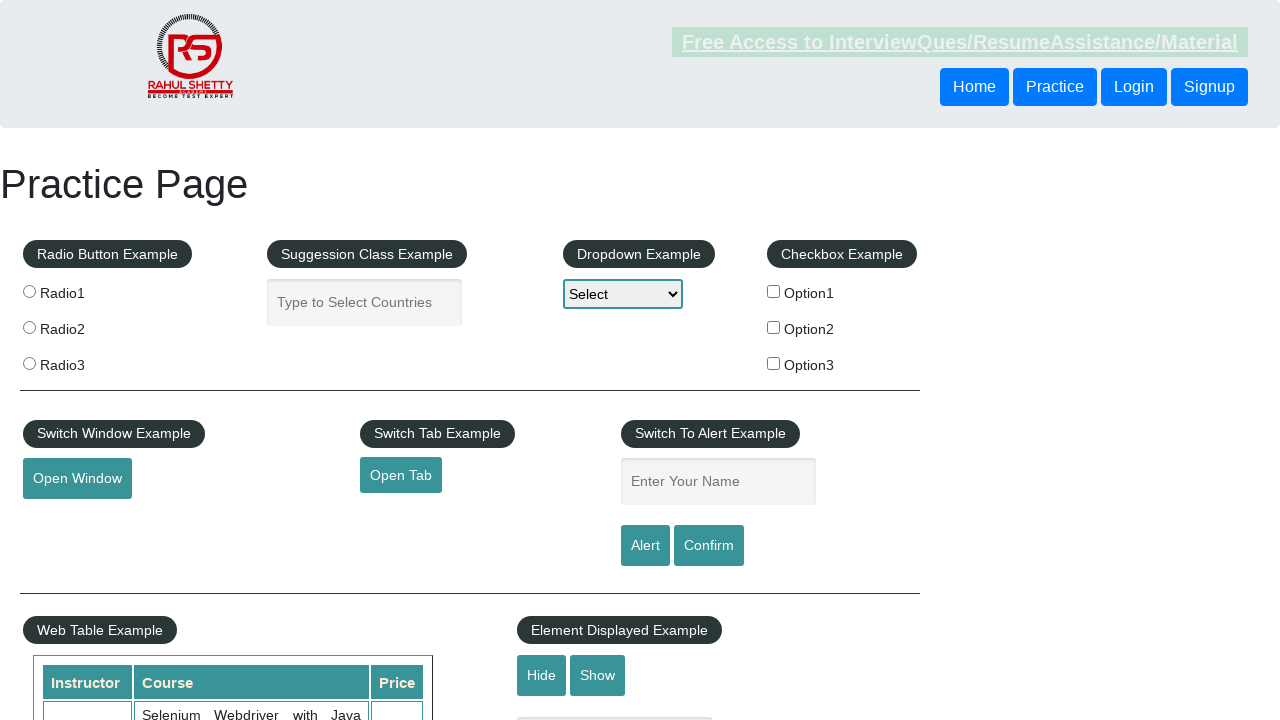

Filled name field with 'Rohith' on input#name
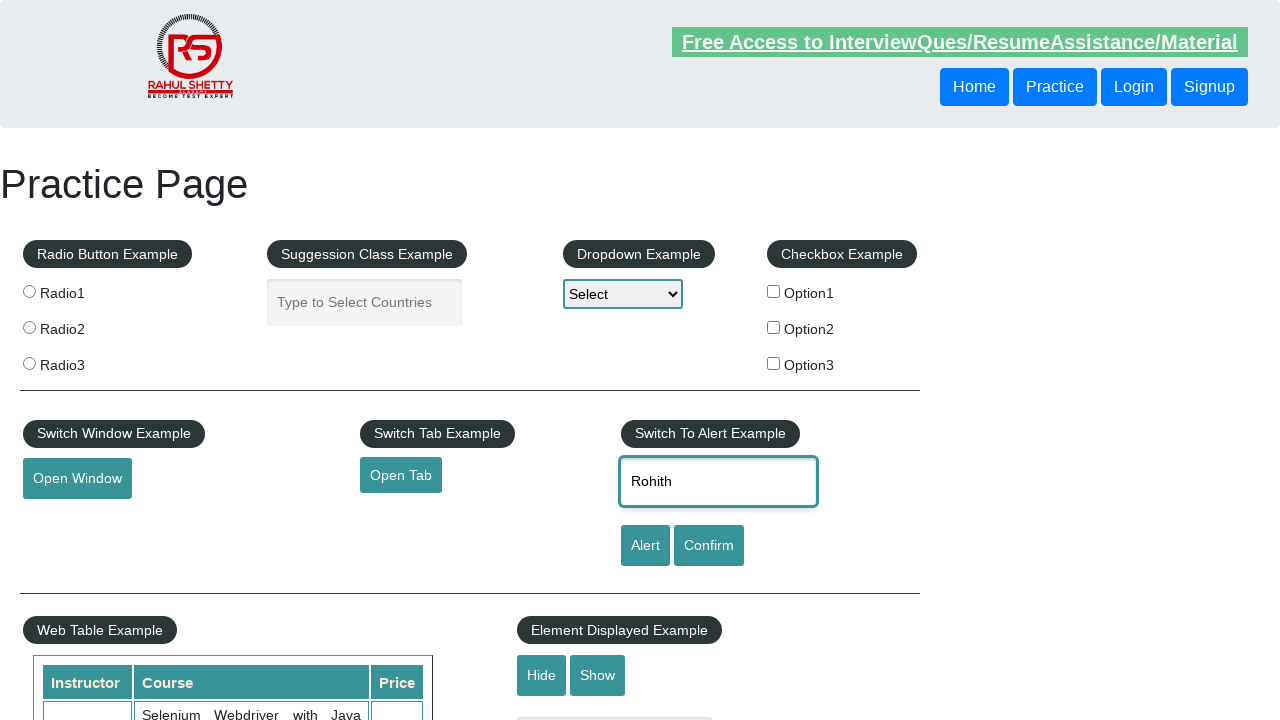

Clicked alert button to trigger JavaScript alert at (645, 546) on #alertbtn
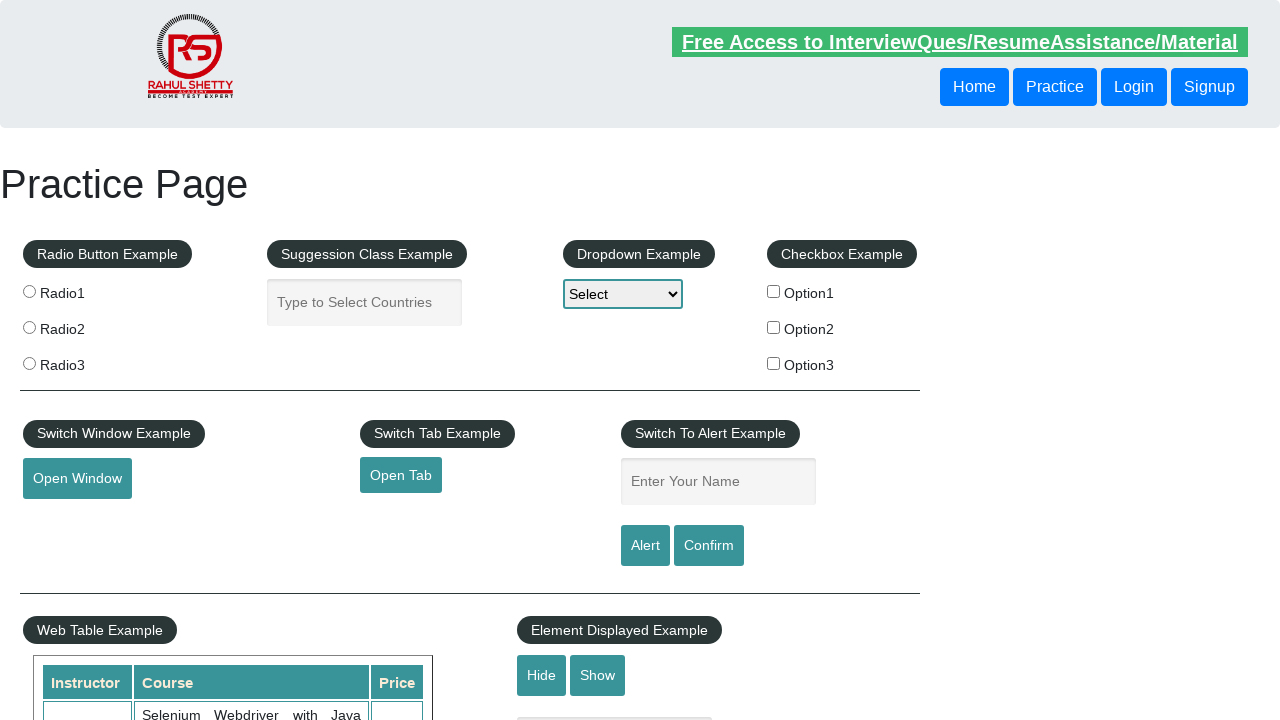

Alert dialog accepted
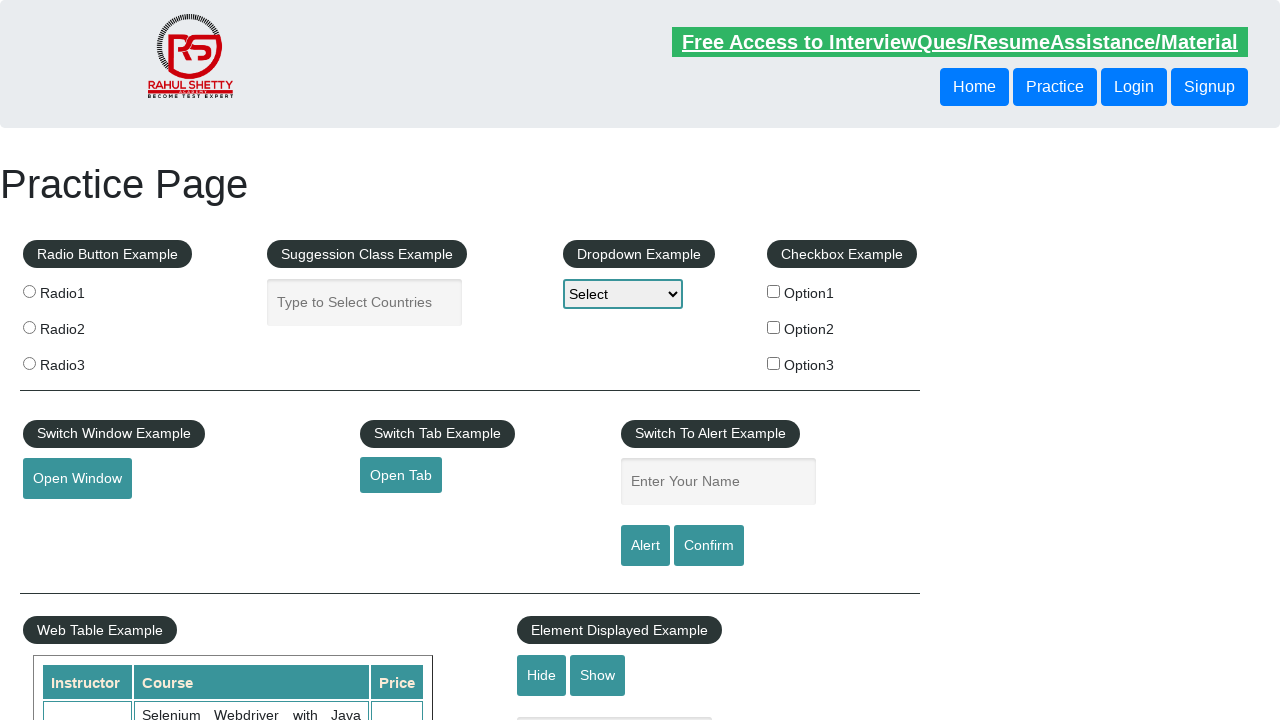

Filled name field with 'Nani' on input#name
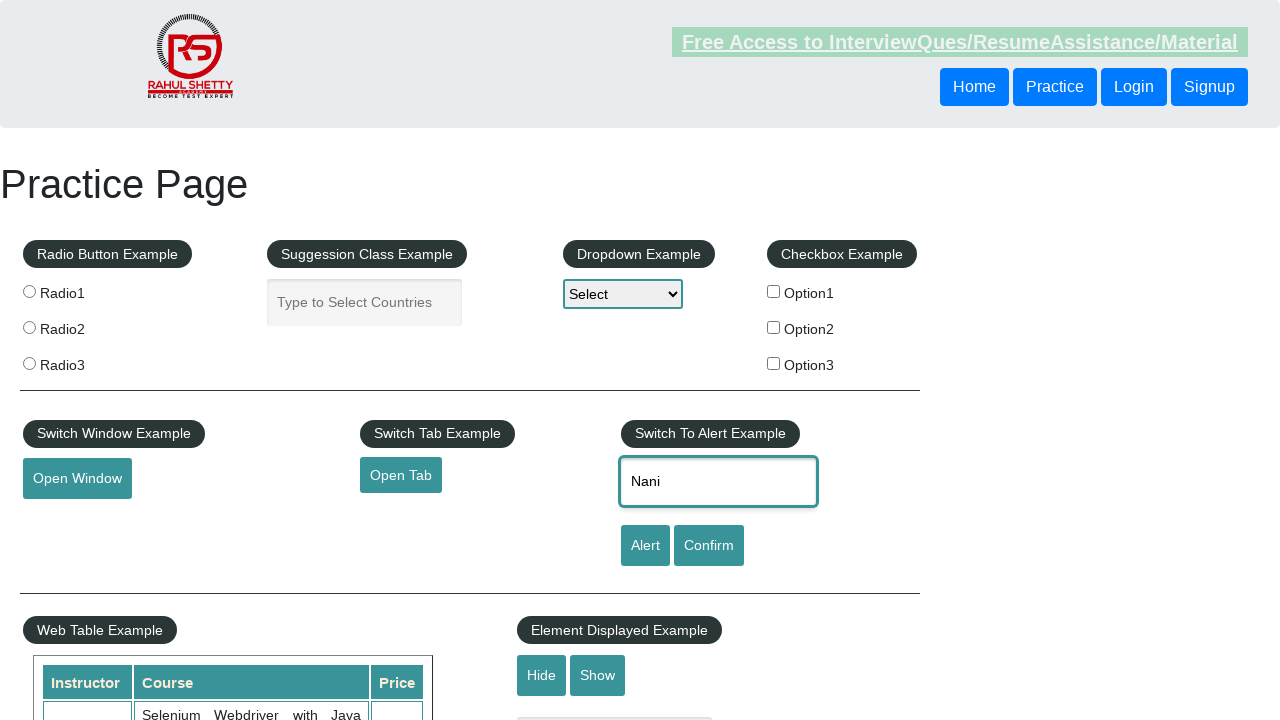

Clicked confirm button to trigger JavaScript confirm dialog at (709, 546) on #confirmbtn
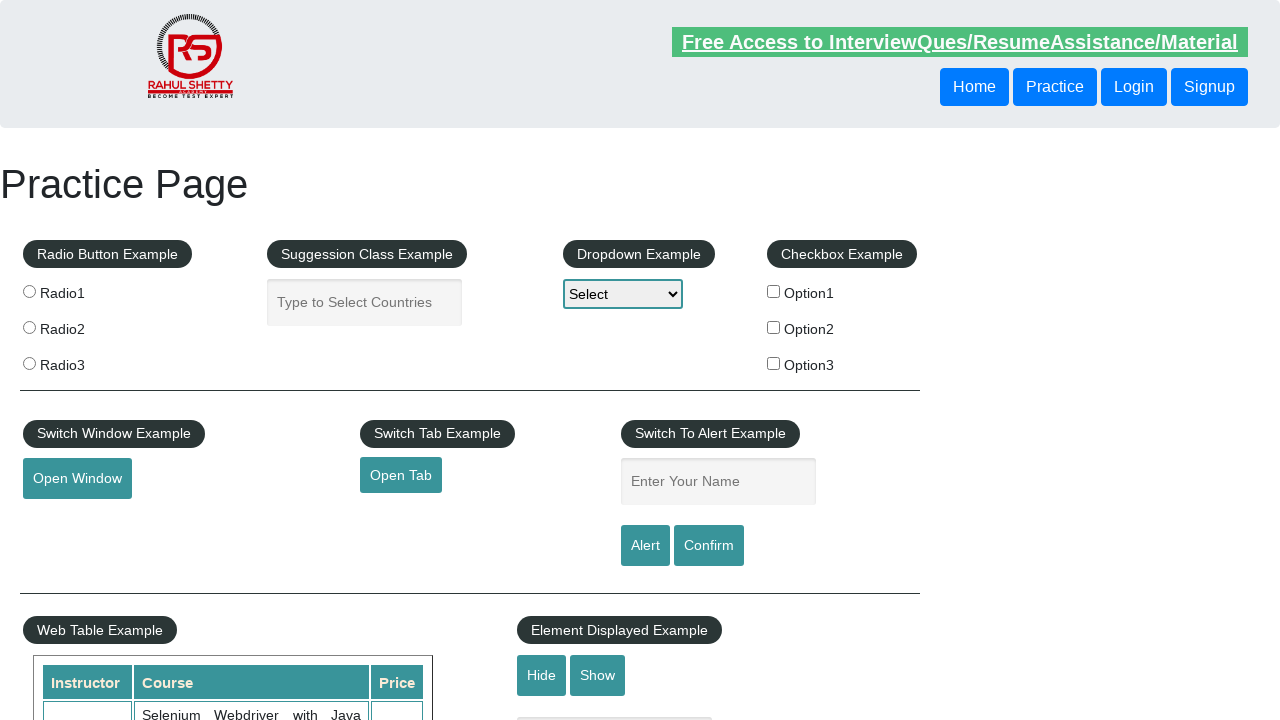

Confirm dialog dismissed
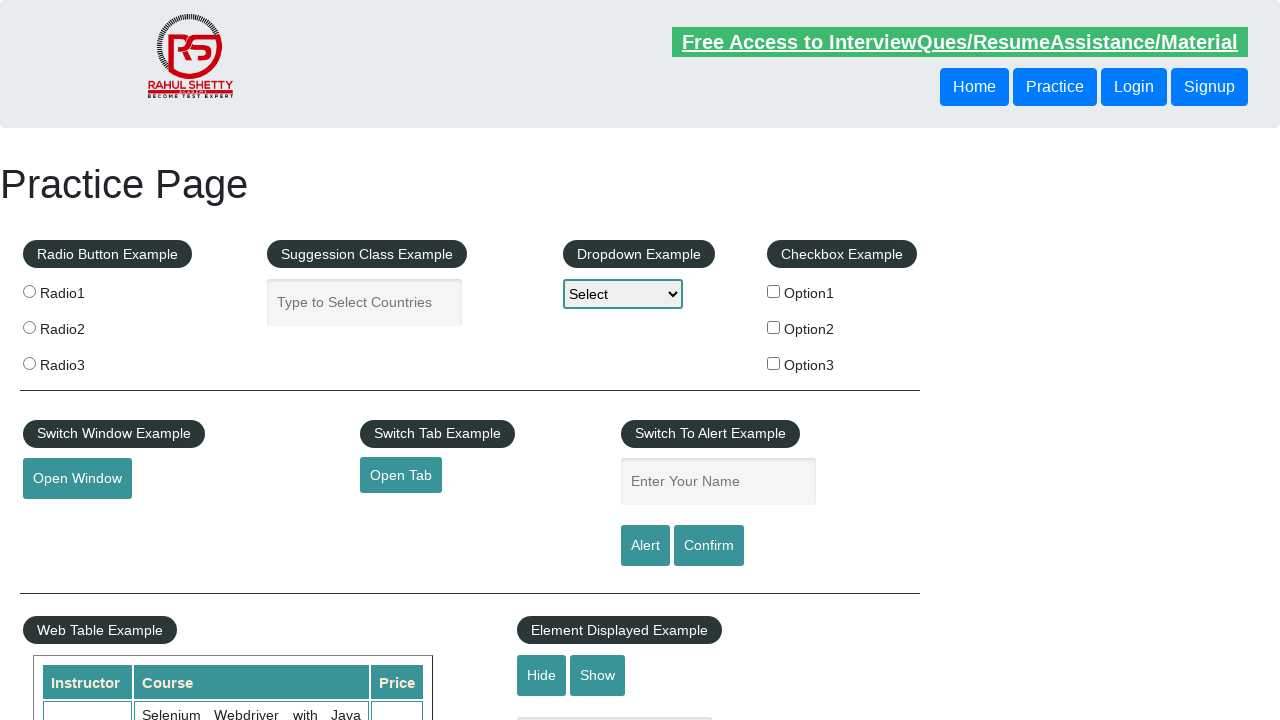

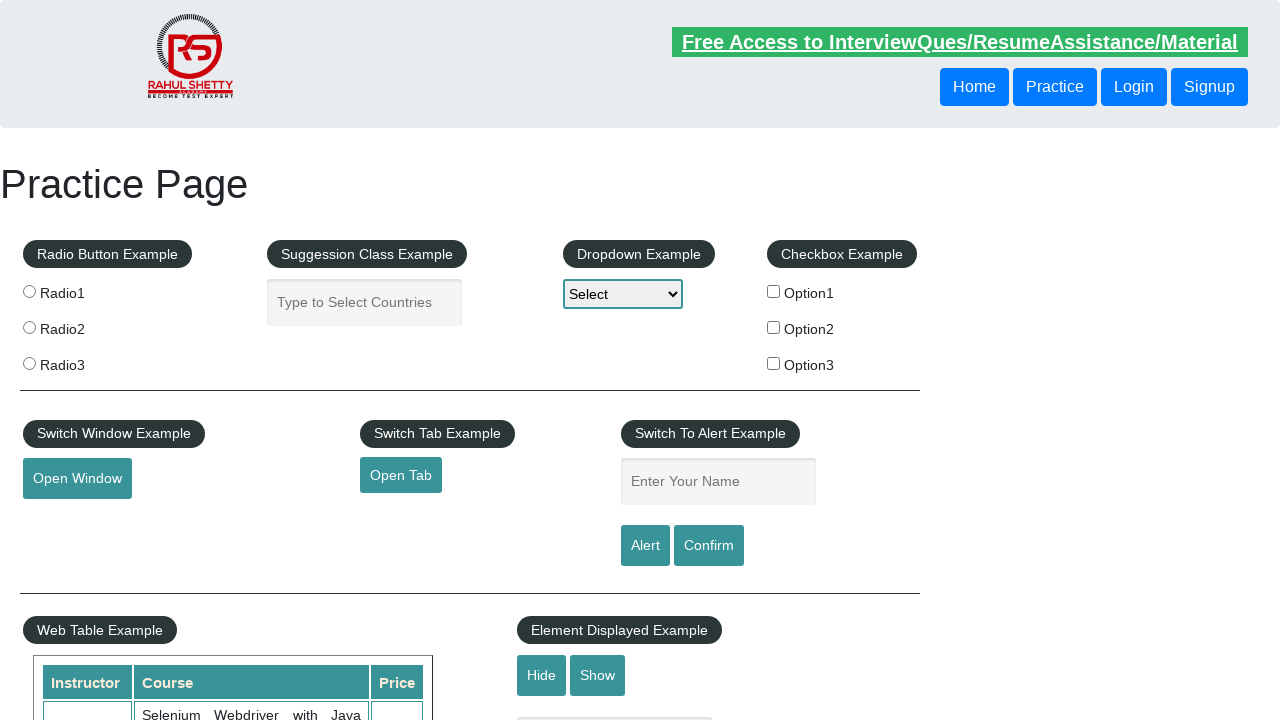